Tests multi-window handling by opening links in new windows, switching between them, clearing a textarea in the parent window, and closing child windows

Starting URL: https://omayo.blogspot.com/

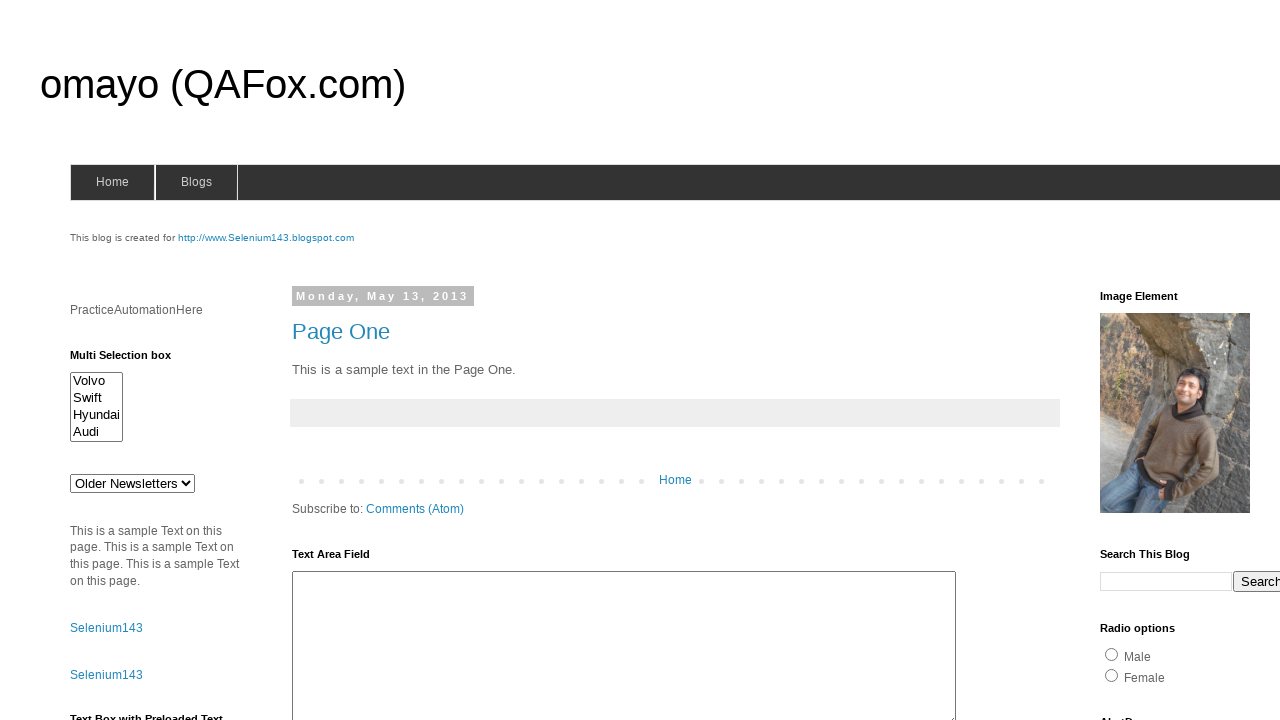

Clicked 'Blogger' link to open first child window at (753, 673) on a:has-text('Blogger')
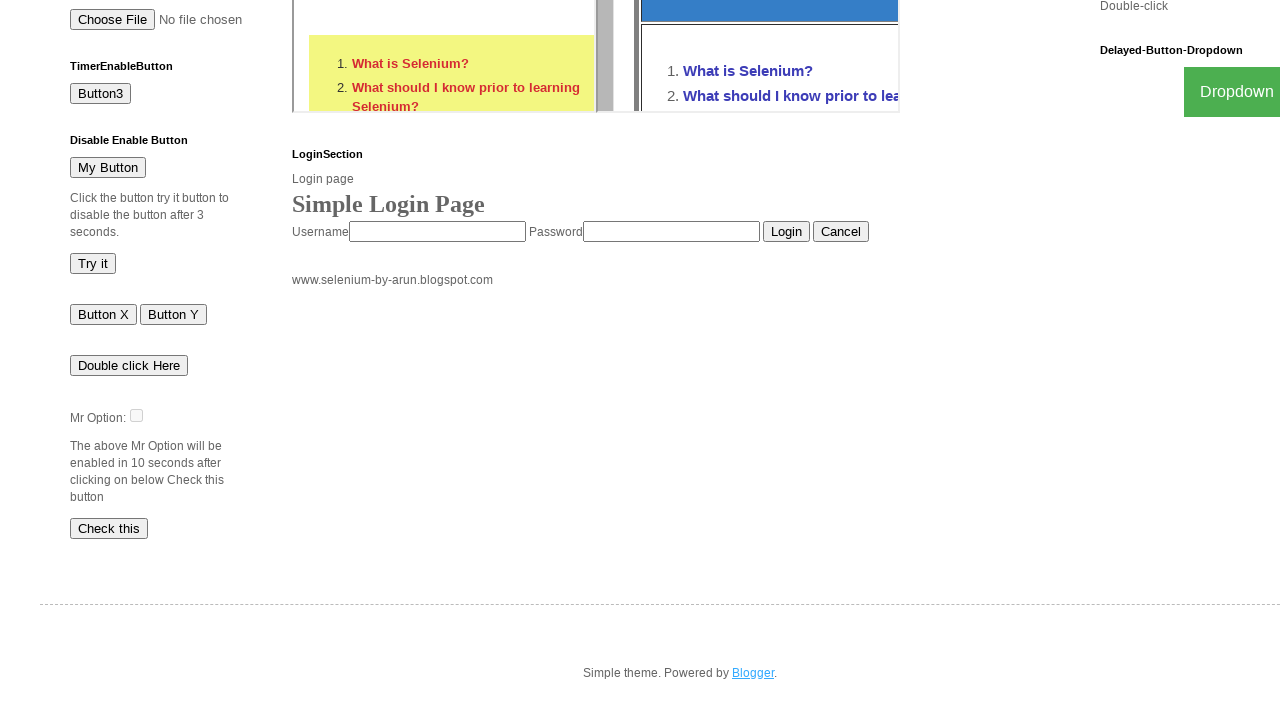

Clicked selenium143 button to open second child window at (266, 238) on #selenium143
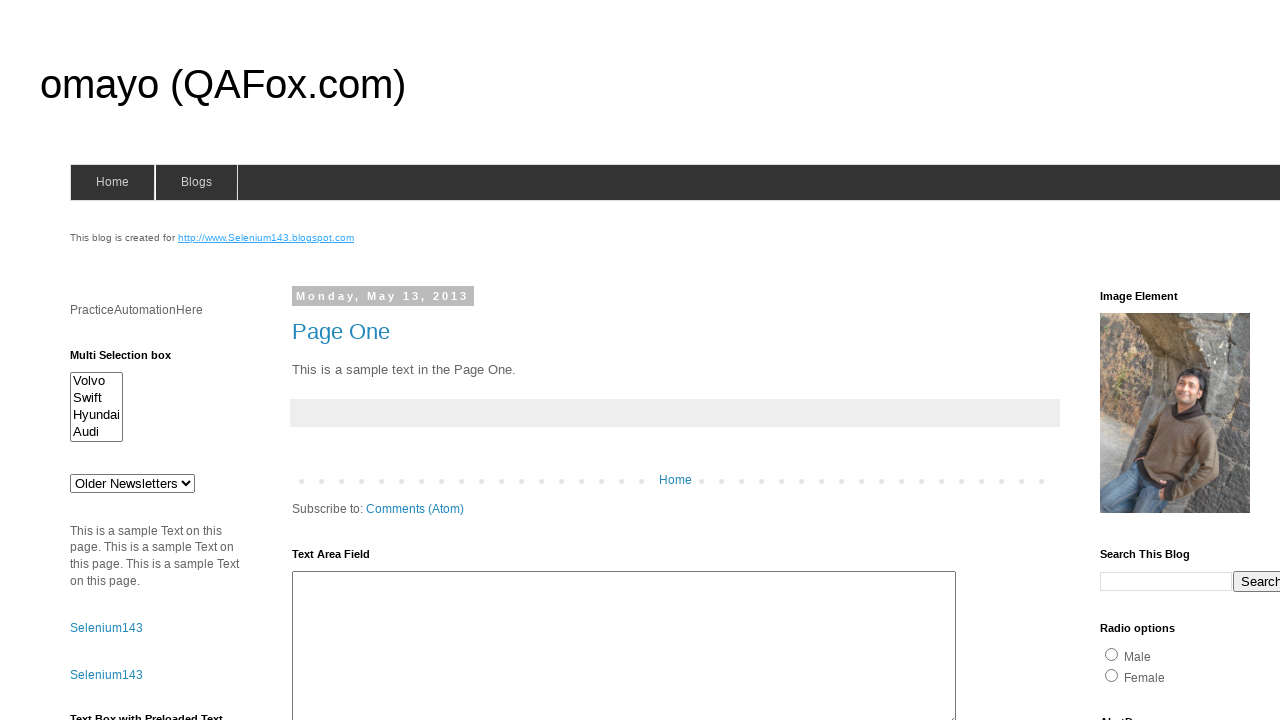

Retrieved all open pages from context
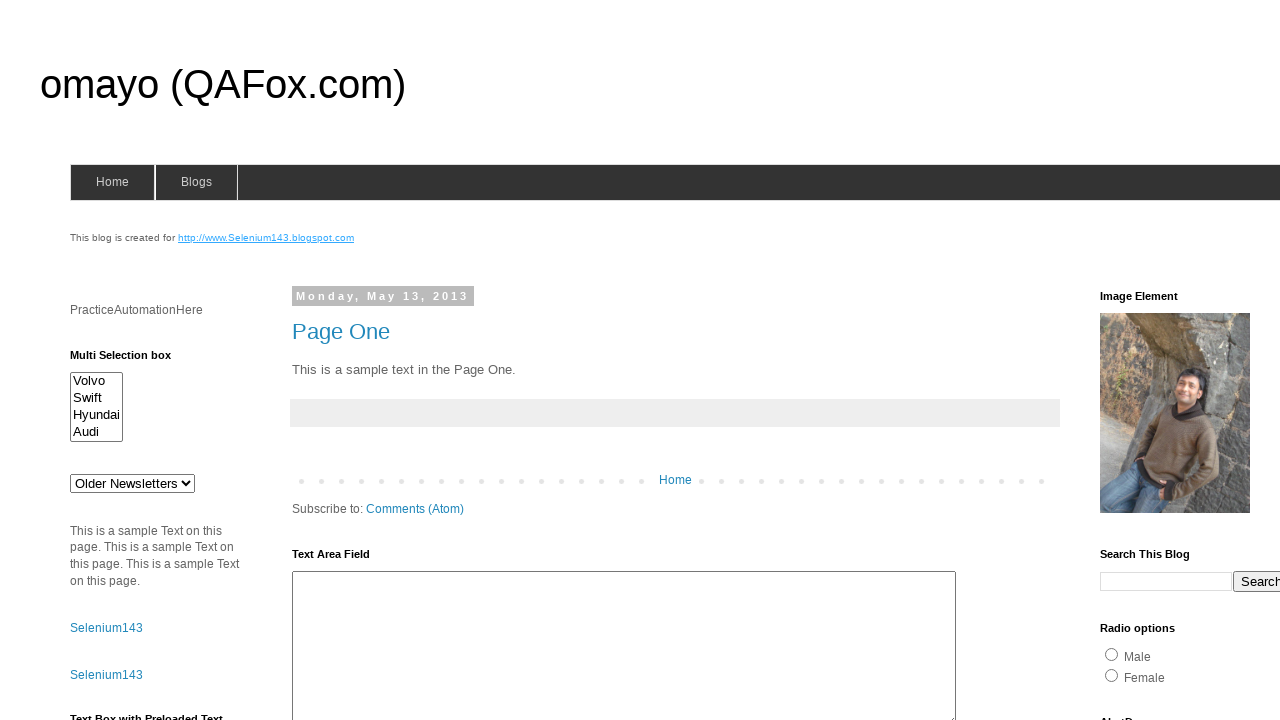

Got page title: 'omayo (QAFox.com)'
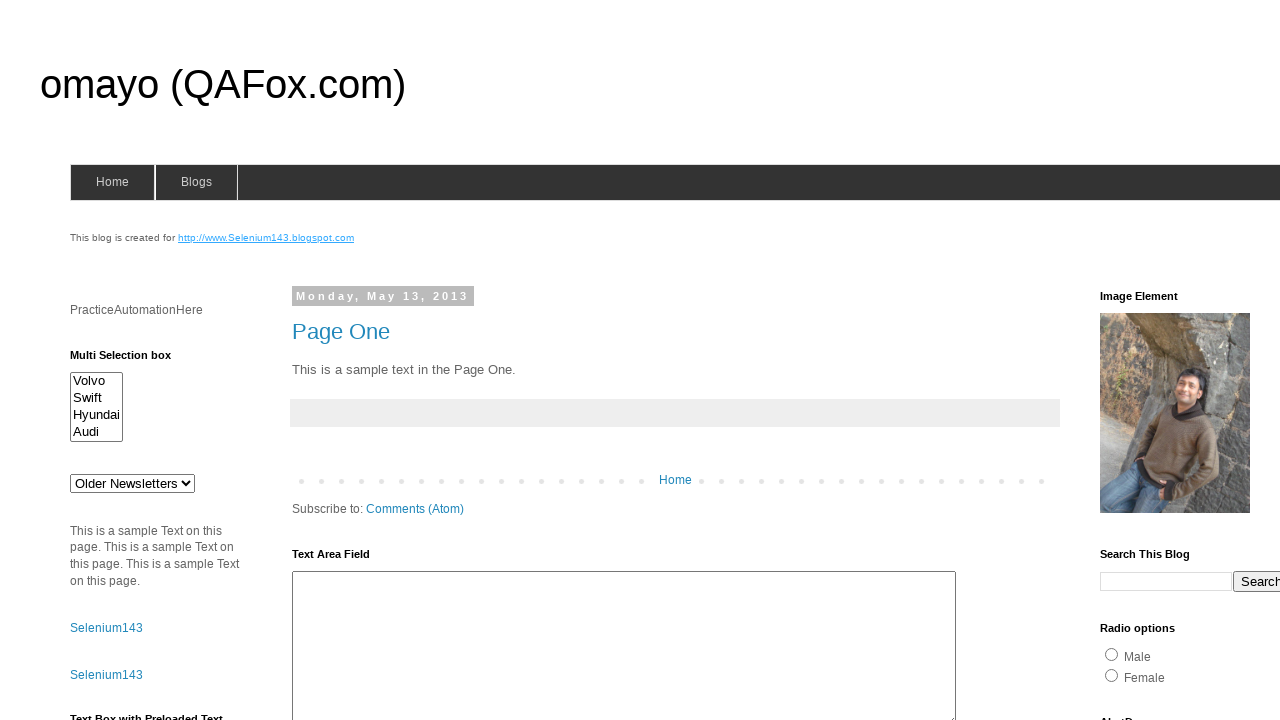

Cleared textarea in parent window on //textarea[contains(text(),'The cat was playing in the garden')]
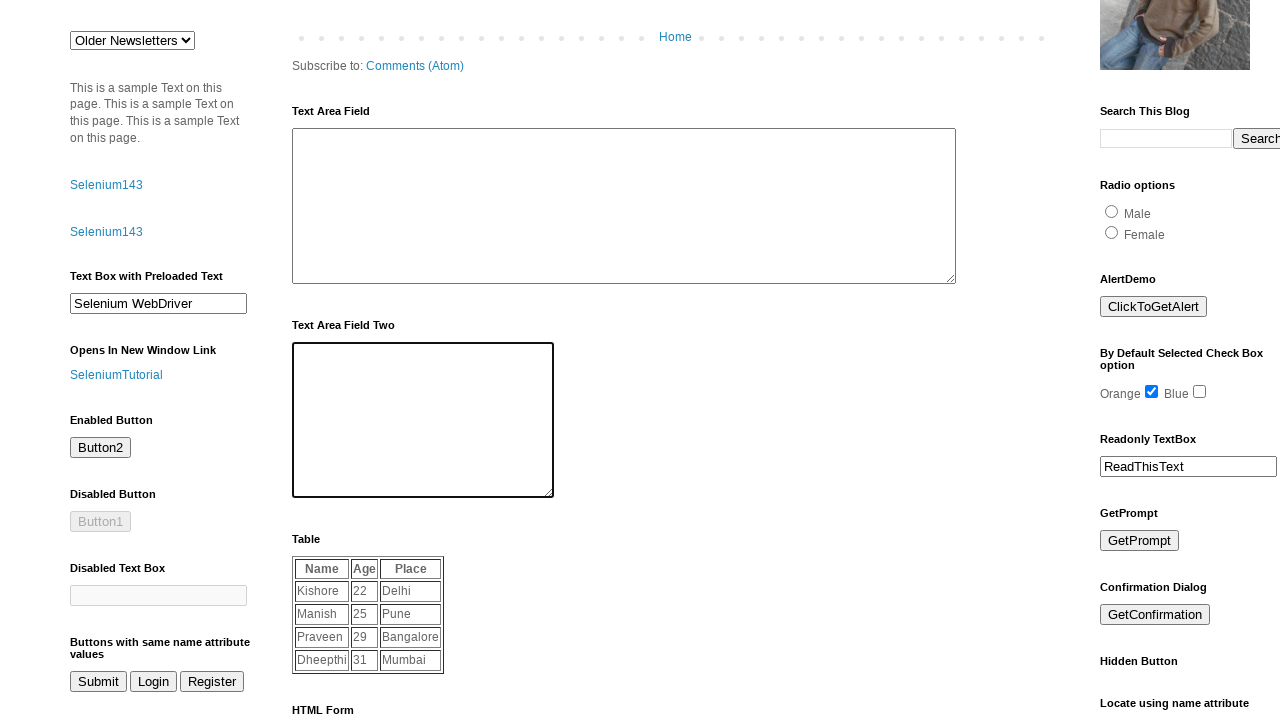

Got page title: 'Blogger.com - Create a unique and beautiful blog easily.'
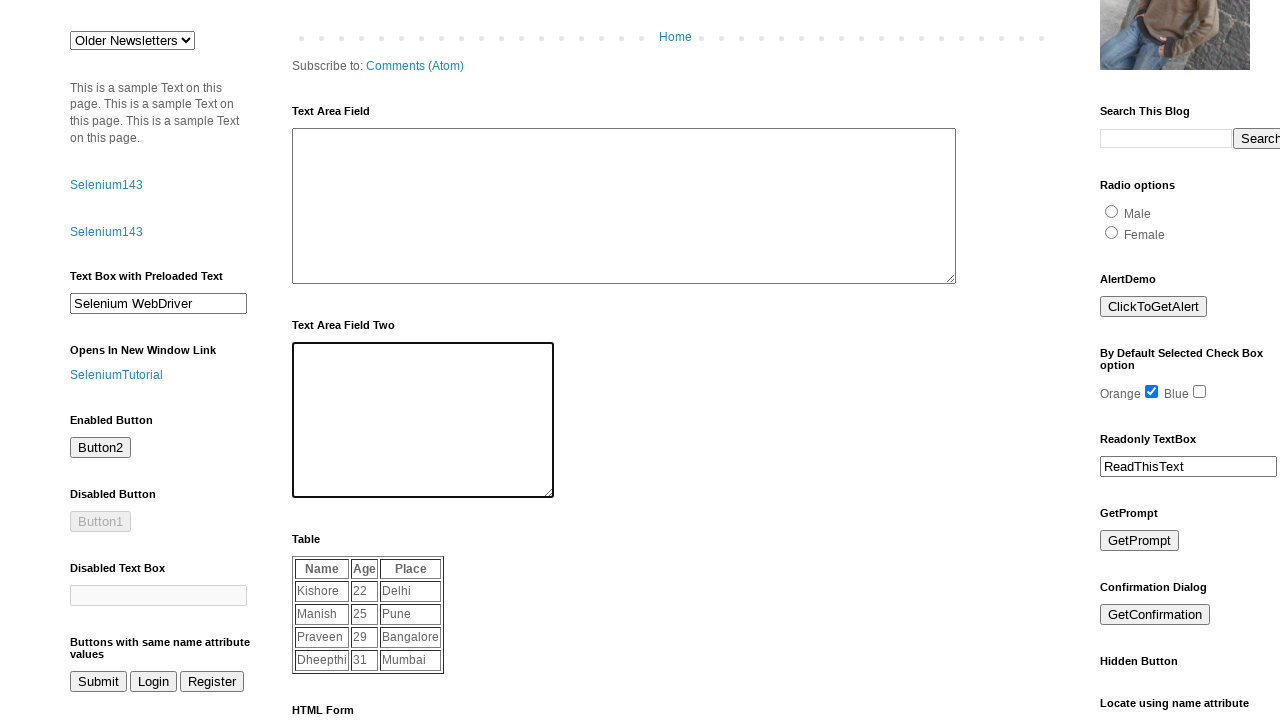

Closed child window with title 'Blogger.com - Create a unique and beautiful blog easily.'
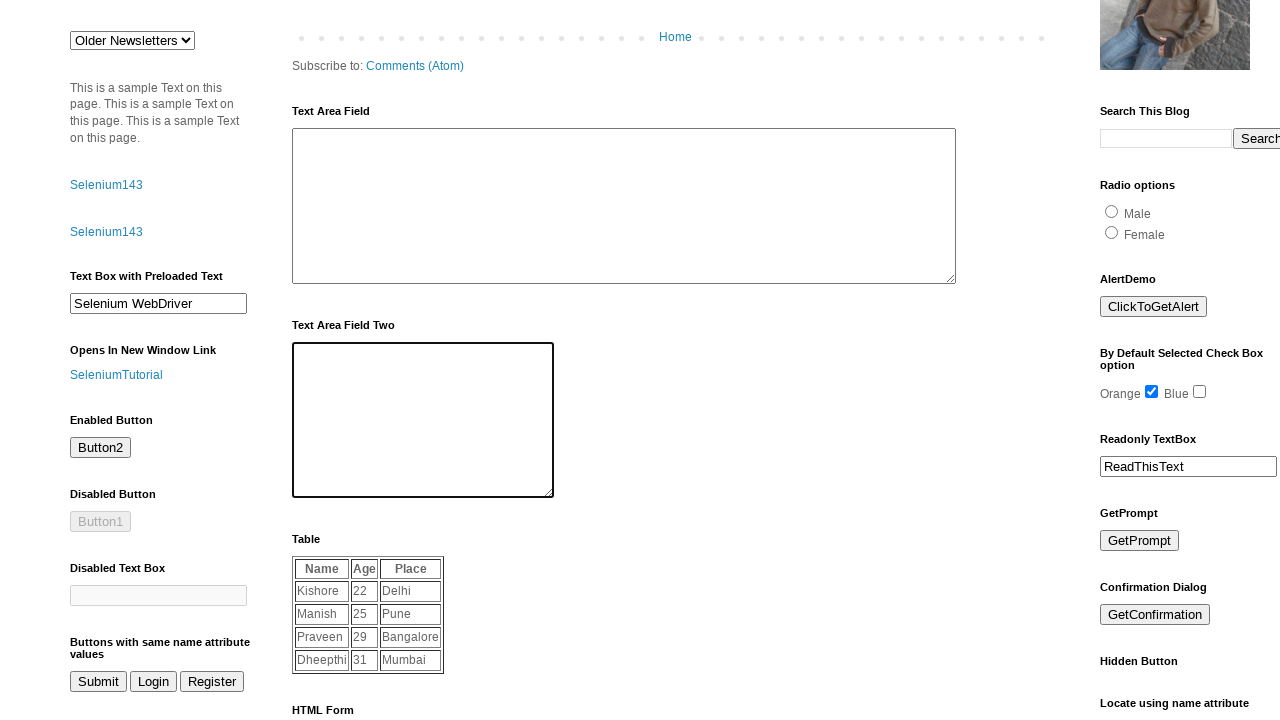

Got page title: 'Selenium143'
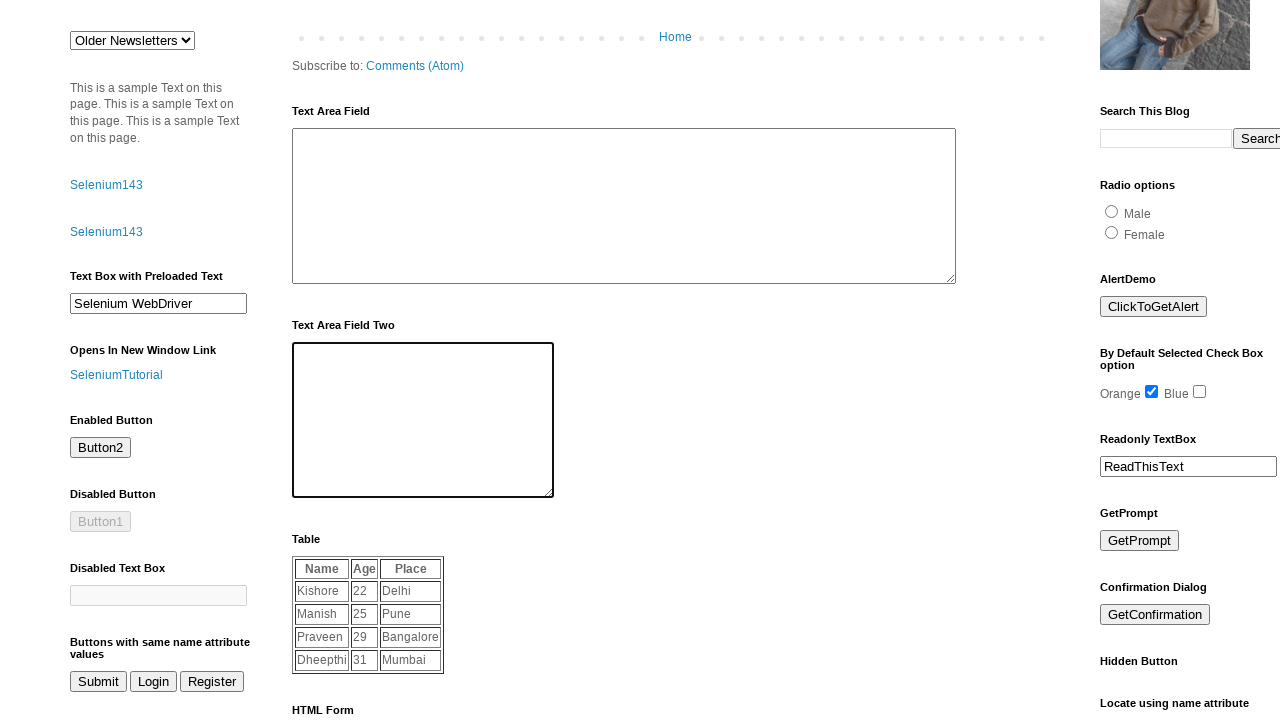

Closed child window with title 'Selenium143'
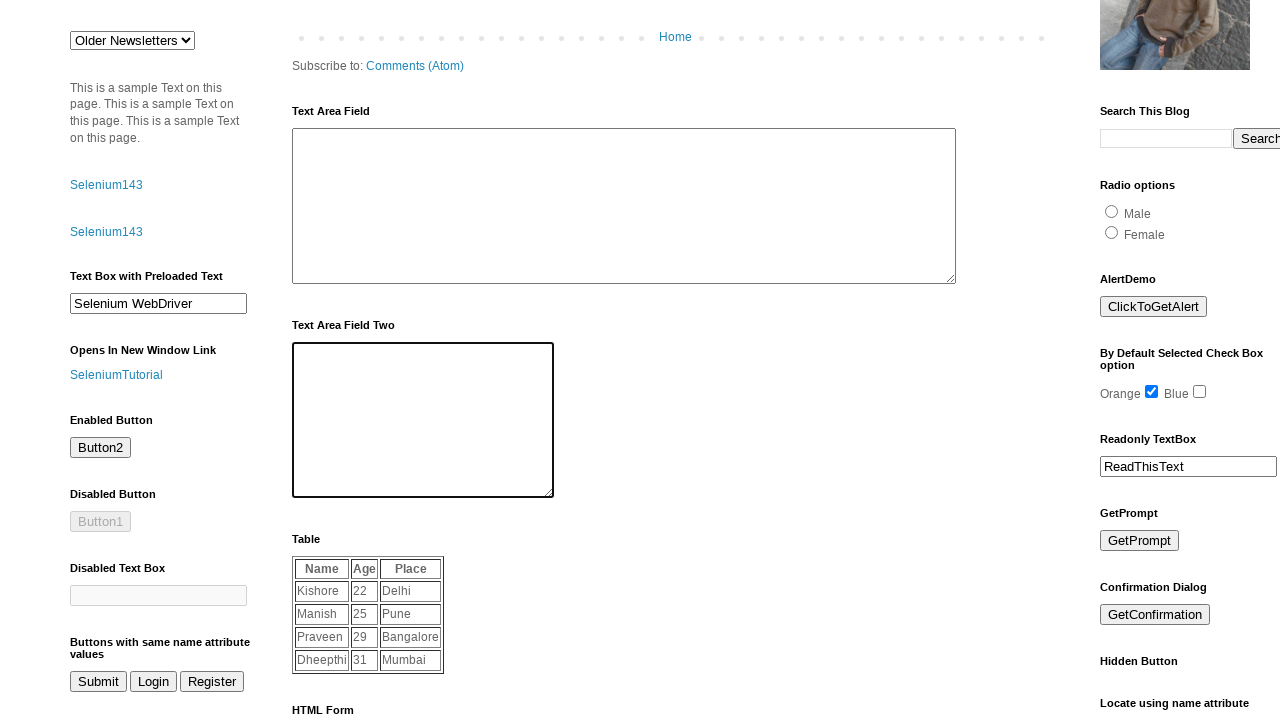

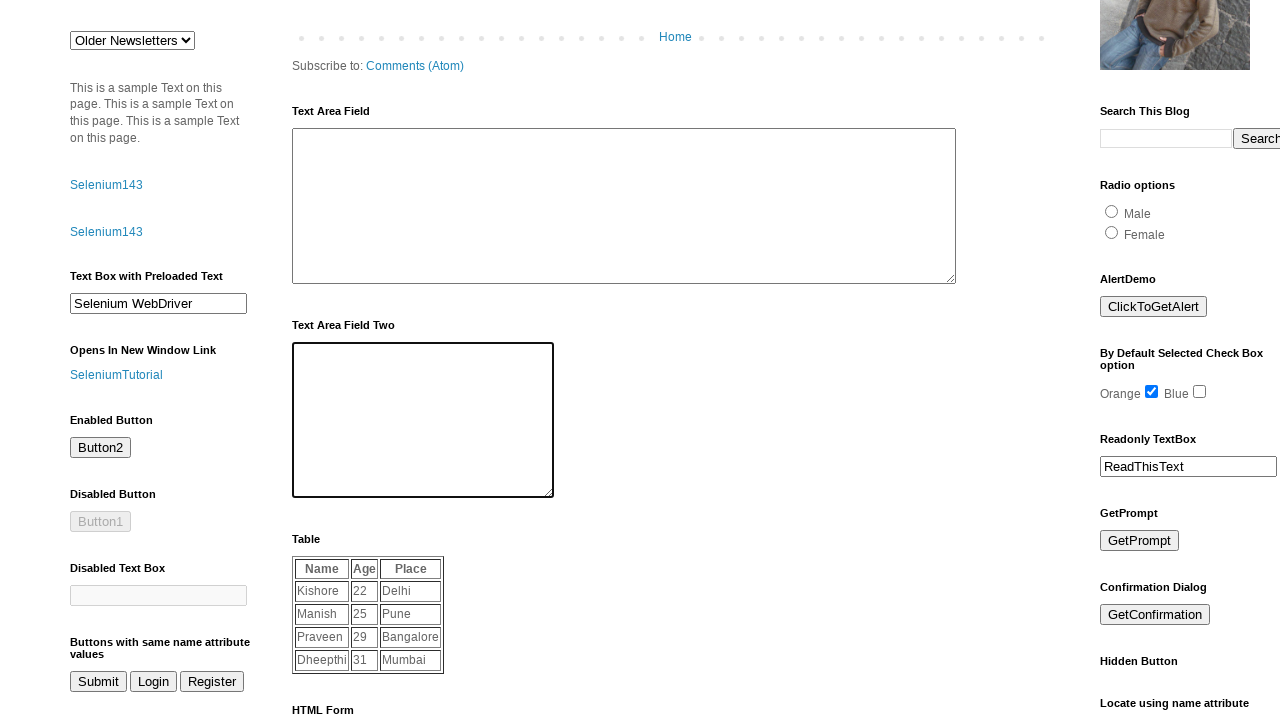